Tests alert handling by entering a name and accepting the alert dialog

Starting URL: https://rahulshettyacademy.com/AutomationPractice/

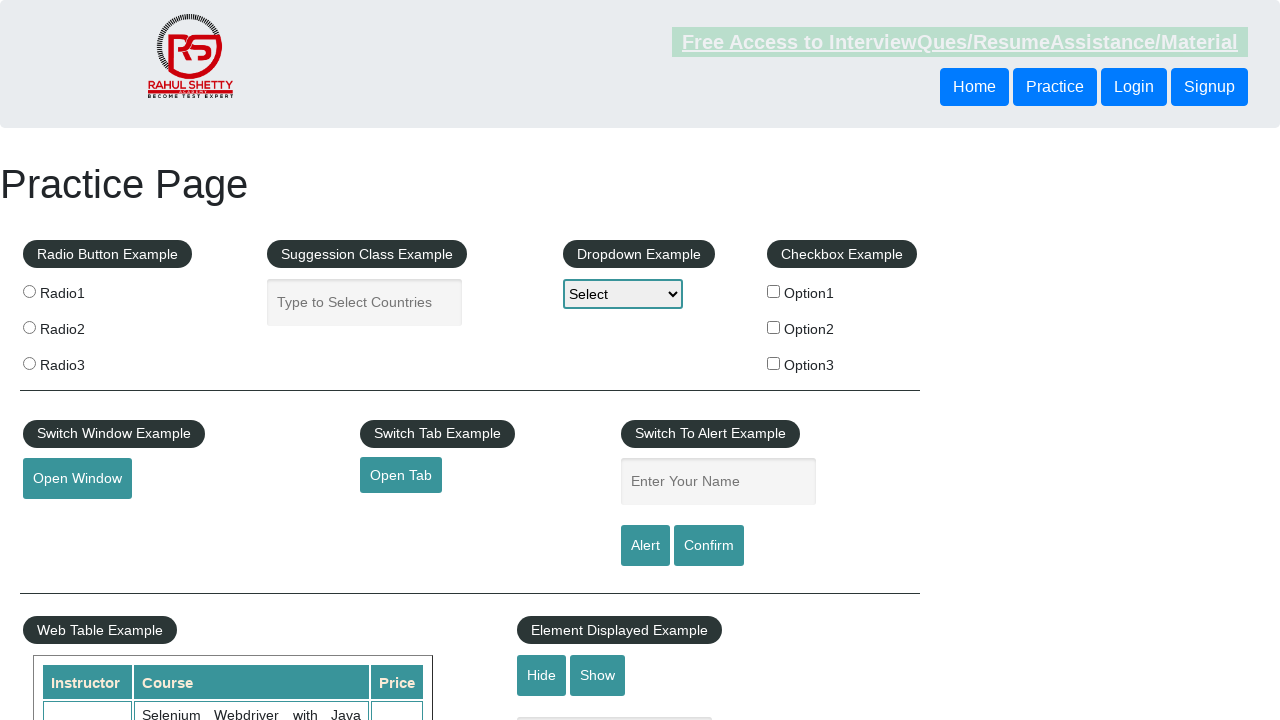

Entered 'Mayank' in the name input field on #name
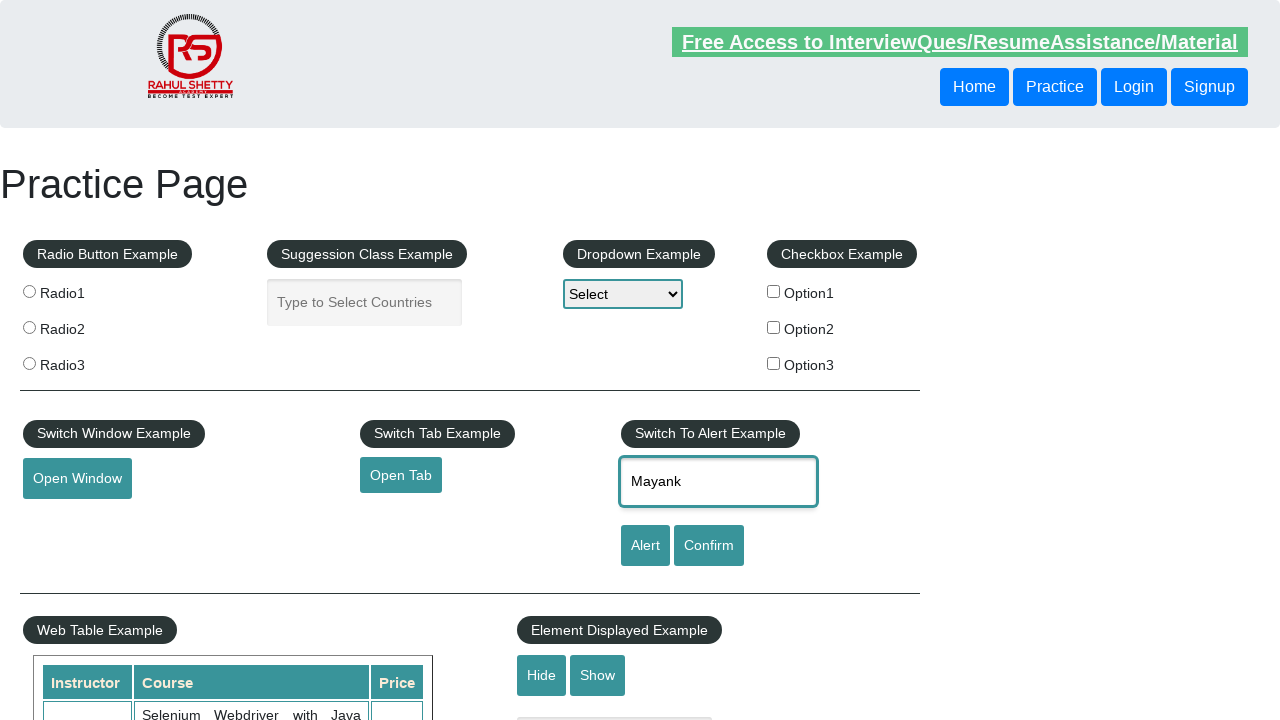

Set up dialog handler to accept alert dialogs
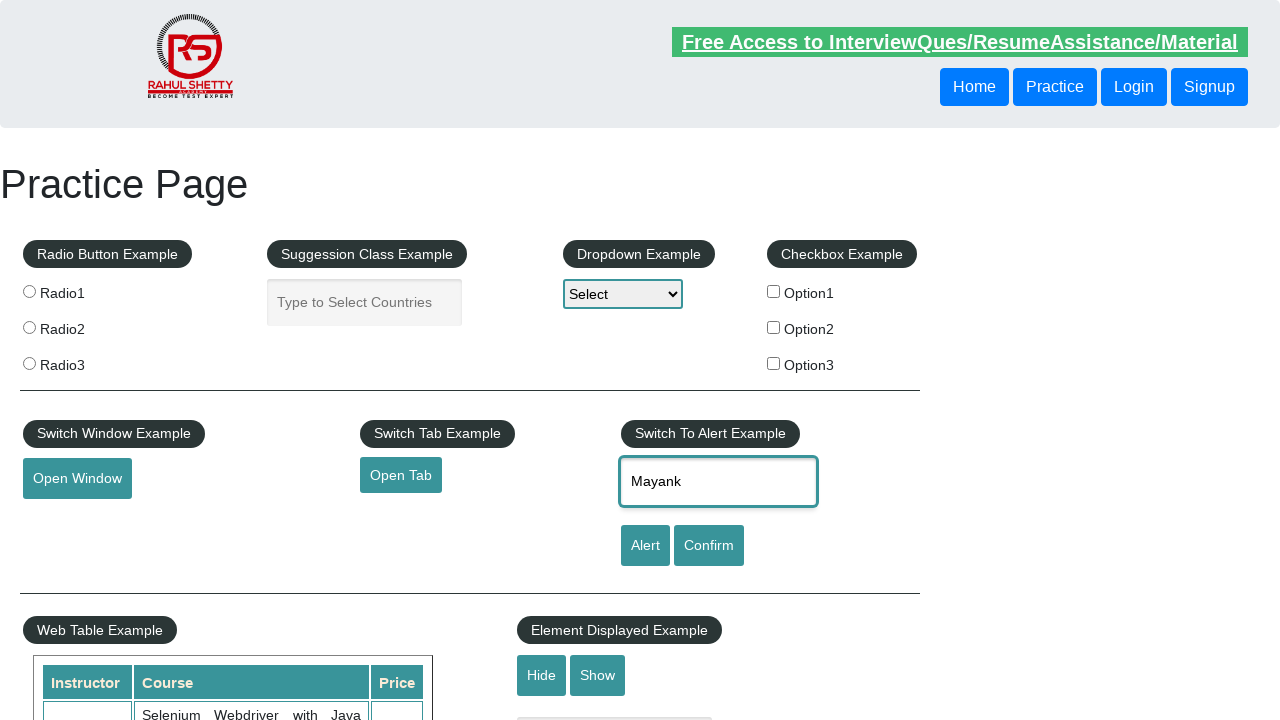

Clicked alert button and accepted the alert dialog at (645, 546) on #alertbtn
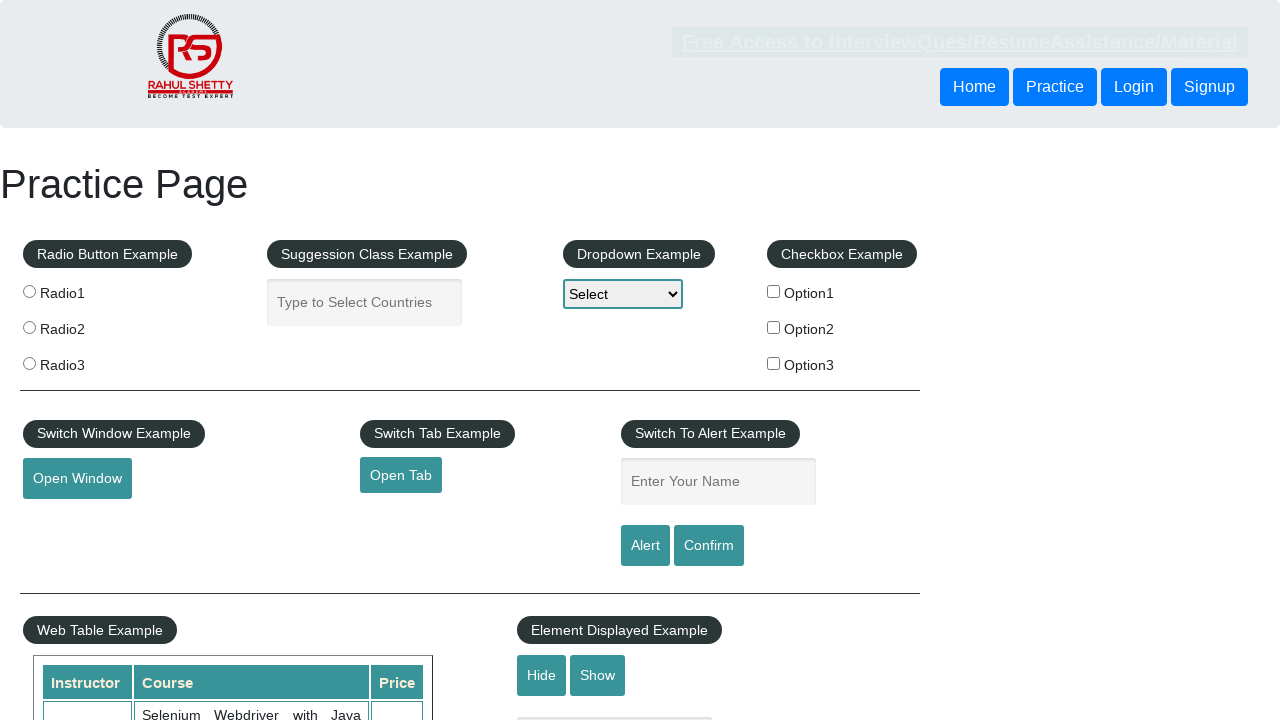

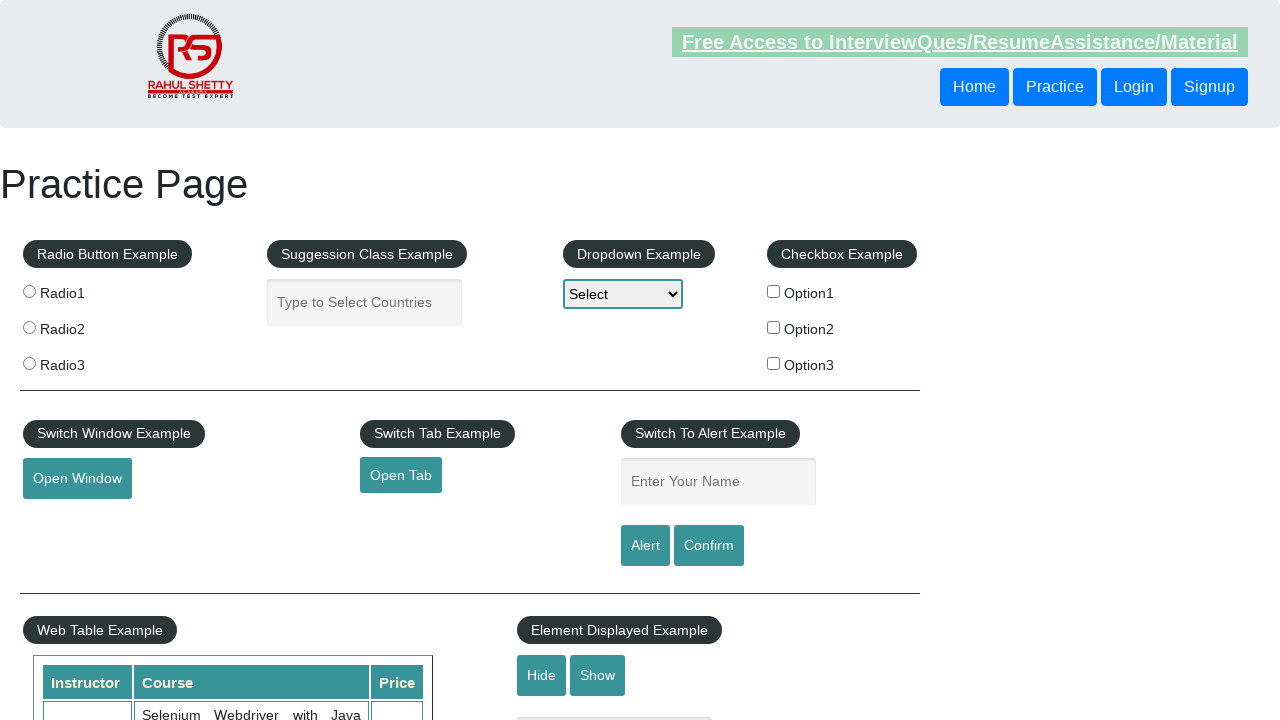